Tests dropdown selection using value attribute to select Option 2

Starting URL: https://the-internet.herokuapp.com/dropdown

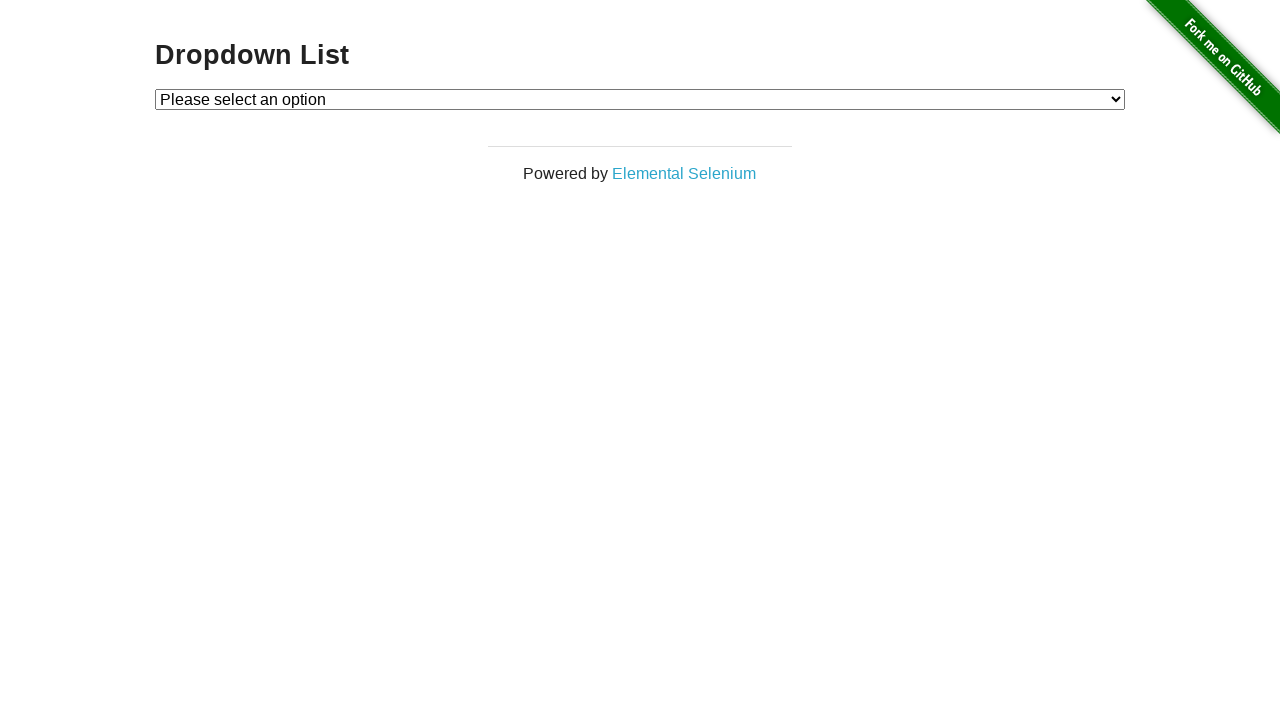

Located dropdown element by ID
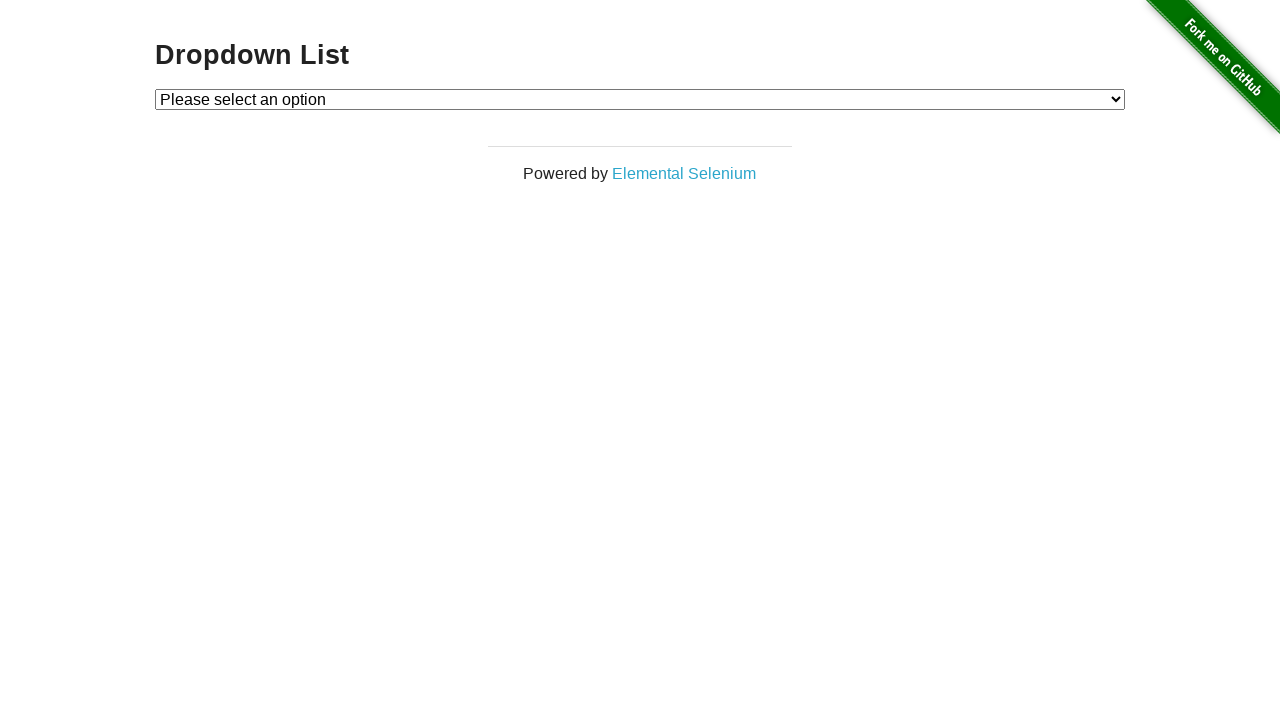

Selected Option 2 from dropdown using value attribute on #dropdown
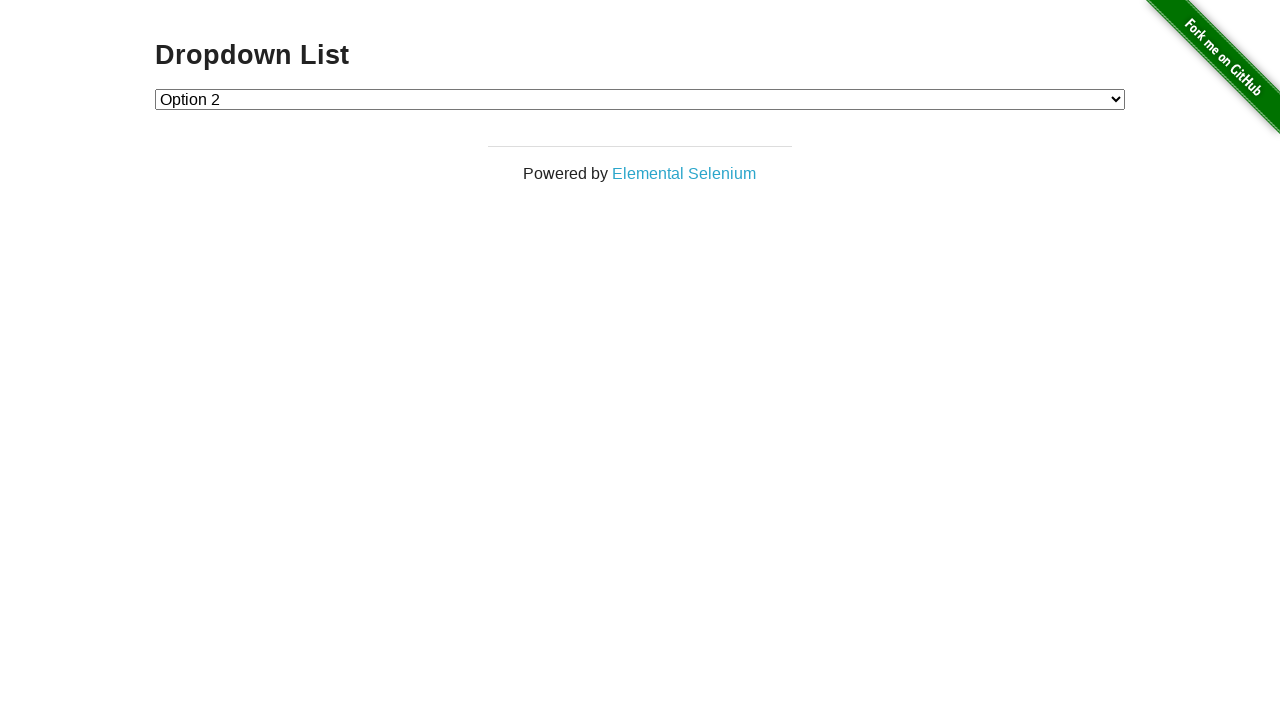

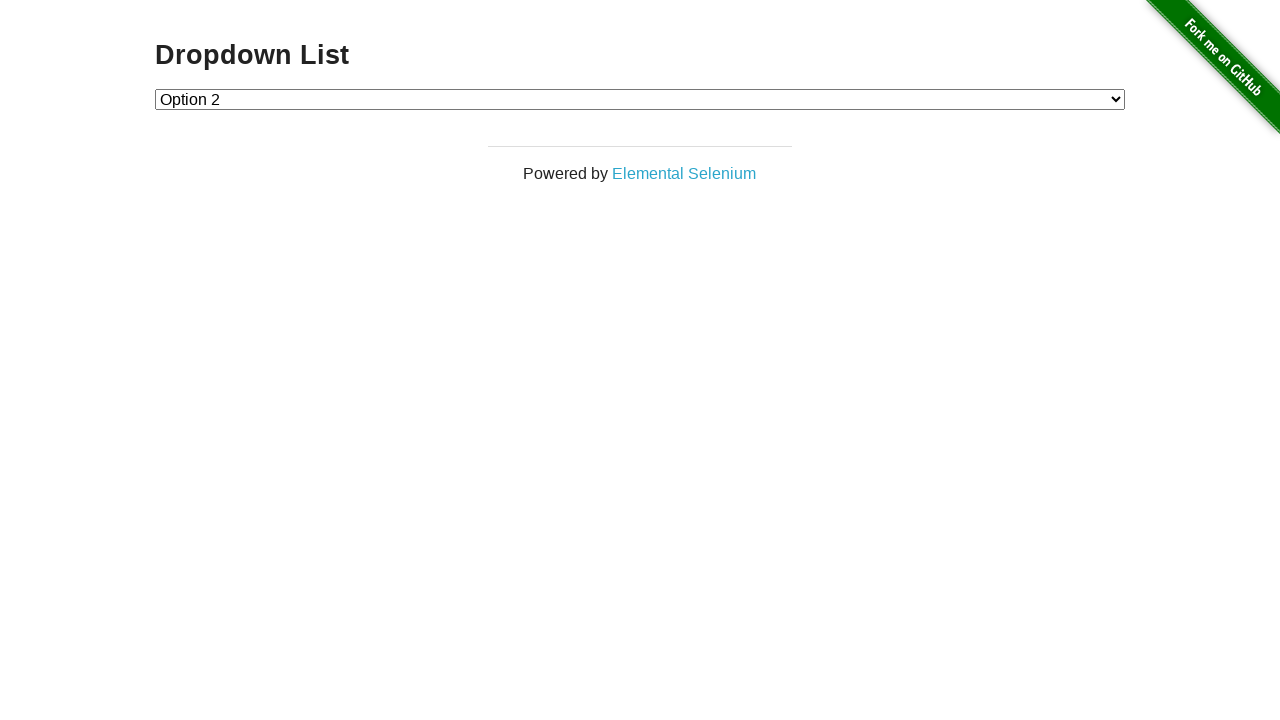